Tests page refresh functionality by entering text and then refreshing the page to verify input is cleared

Starting URL: https://www.selenium.dev/selenium/web/single_text_input.html

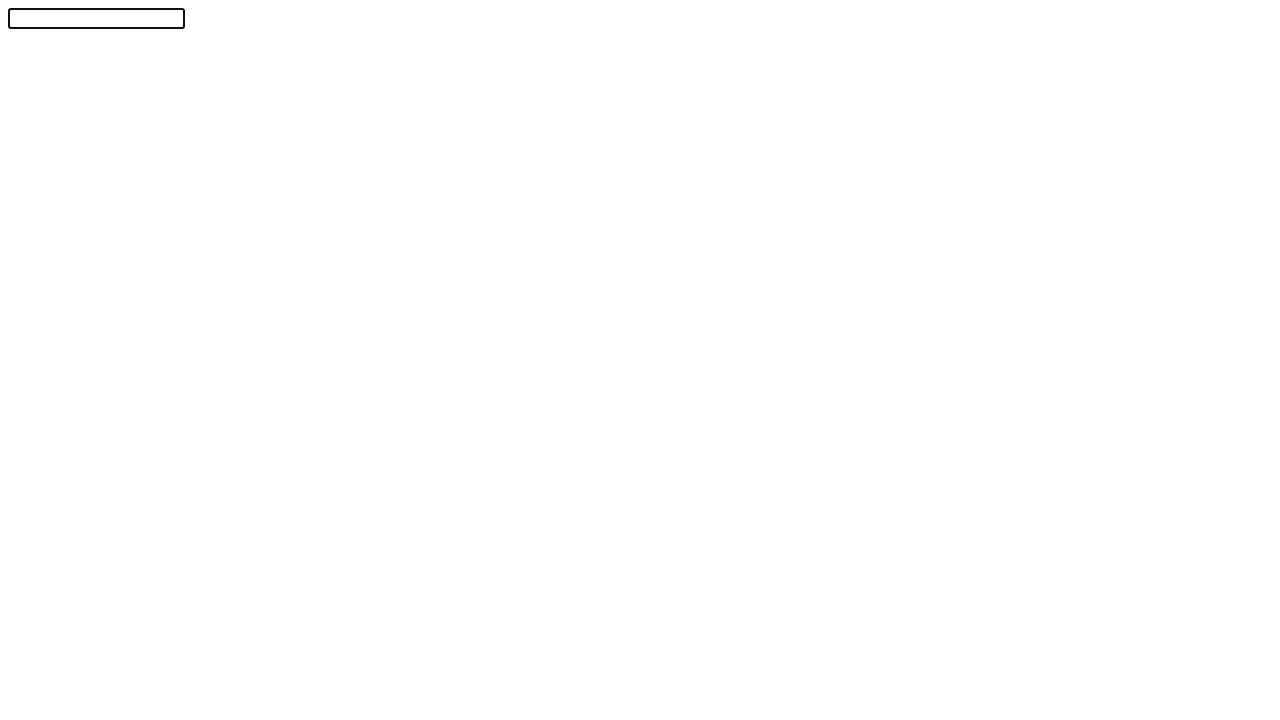

Filled text input field with 'Automation!' on #textInput
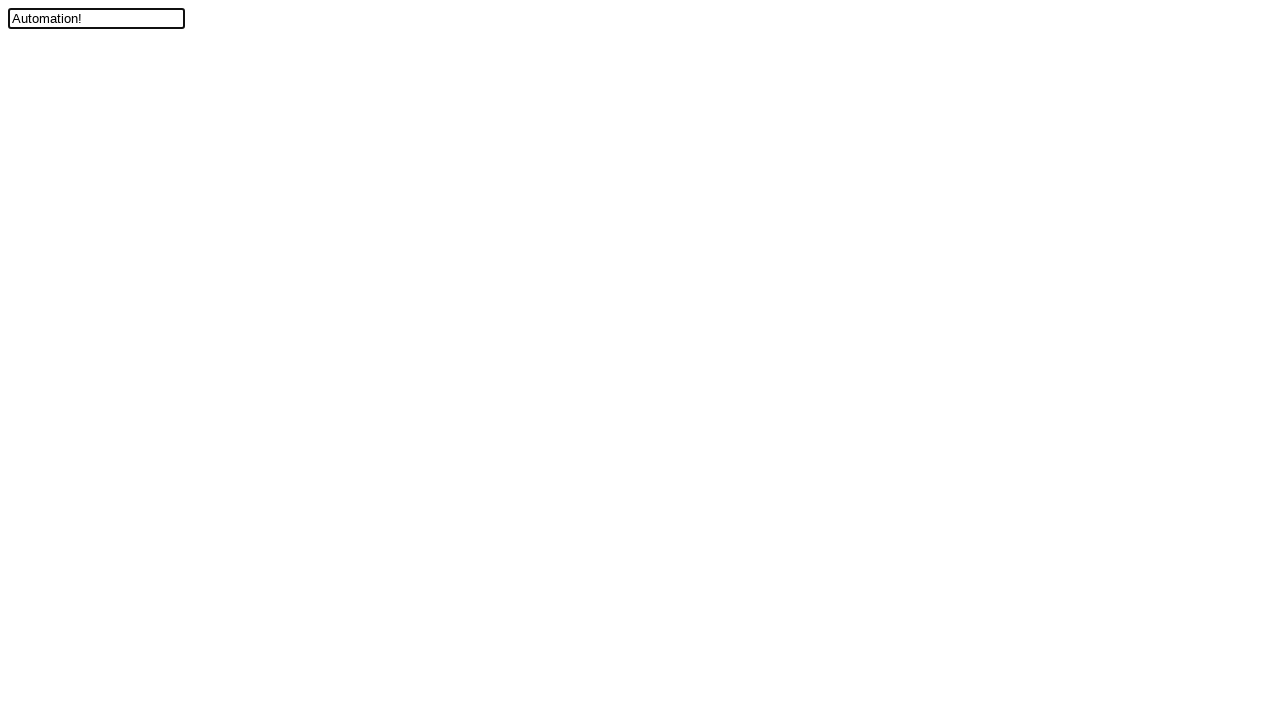

Refreshed the page using JavaScript
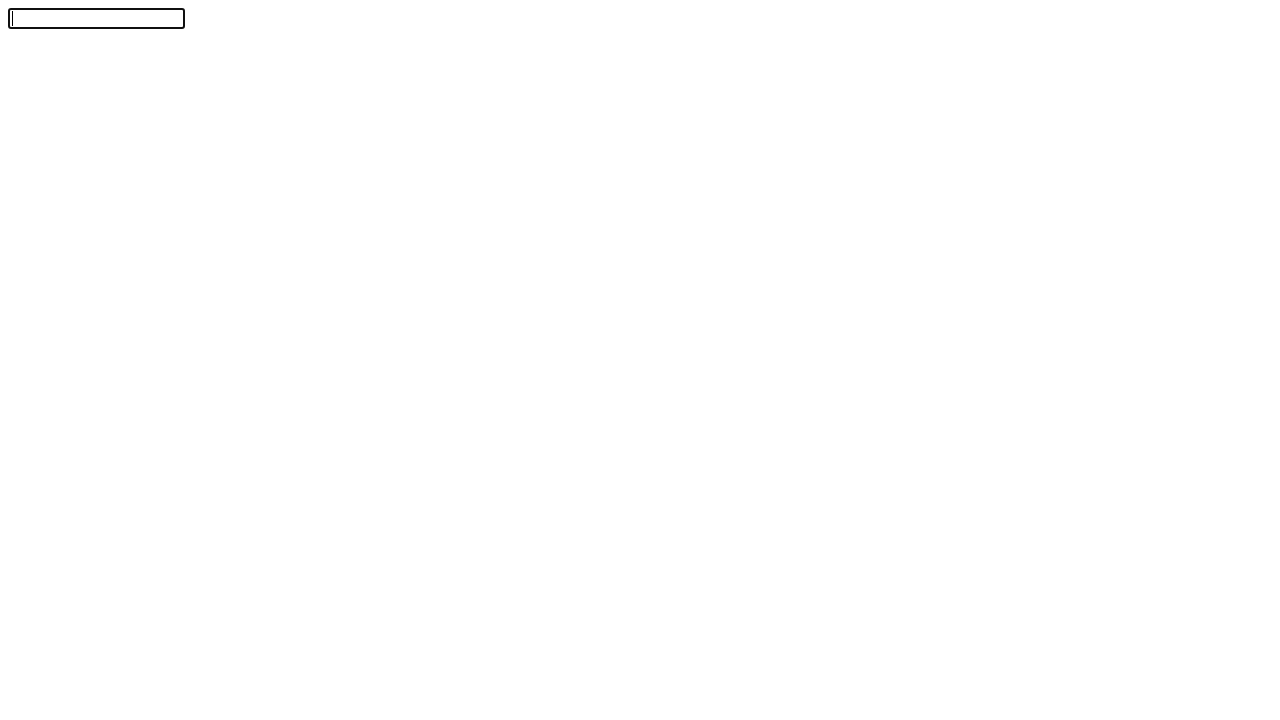

Input field is available after page refresh
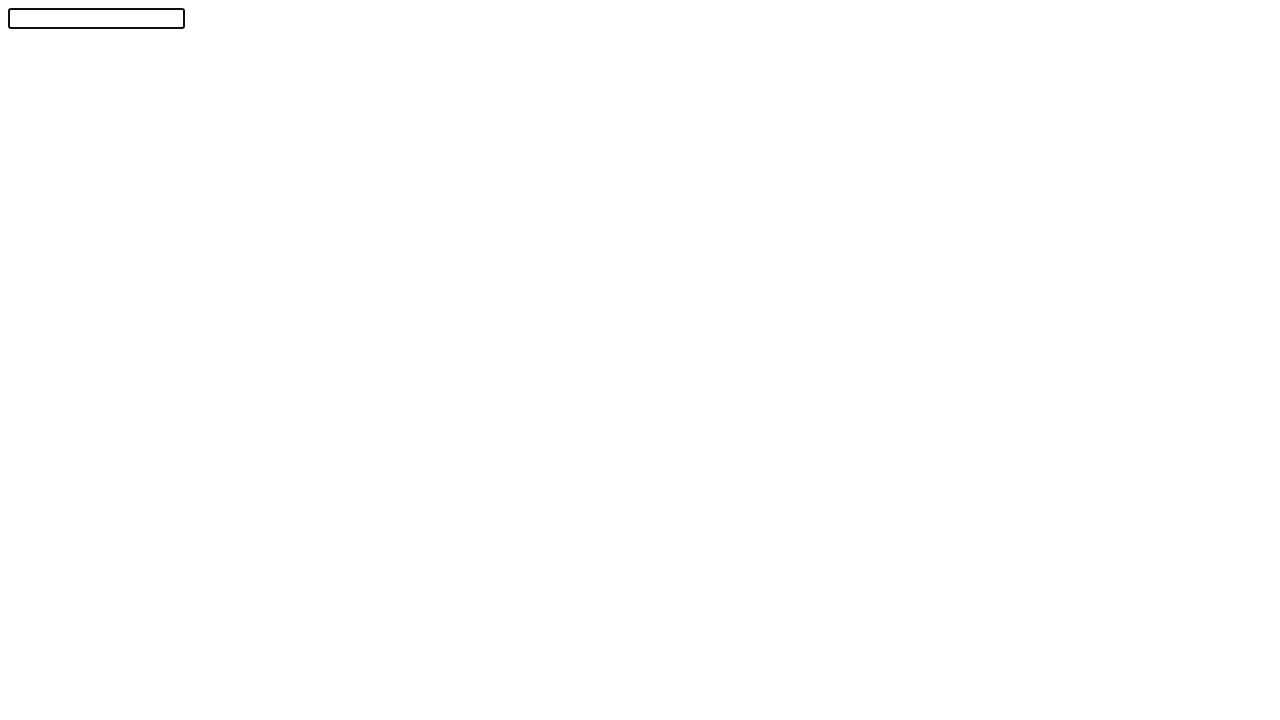

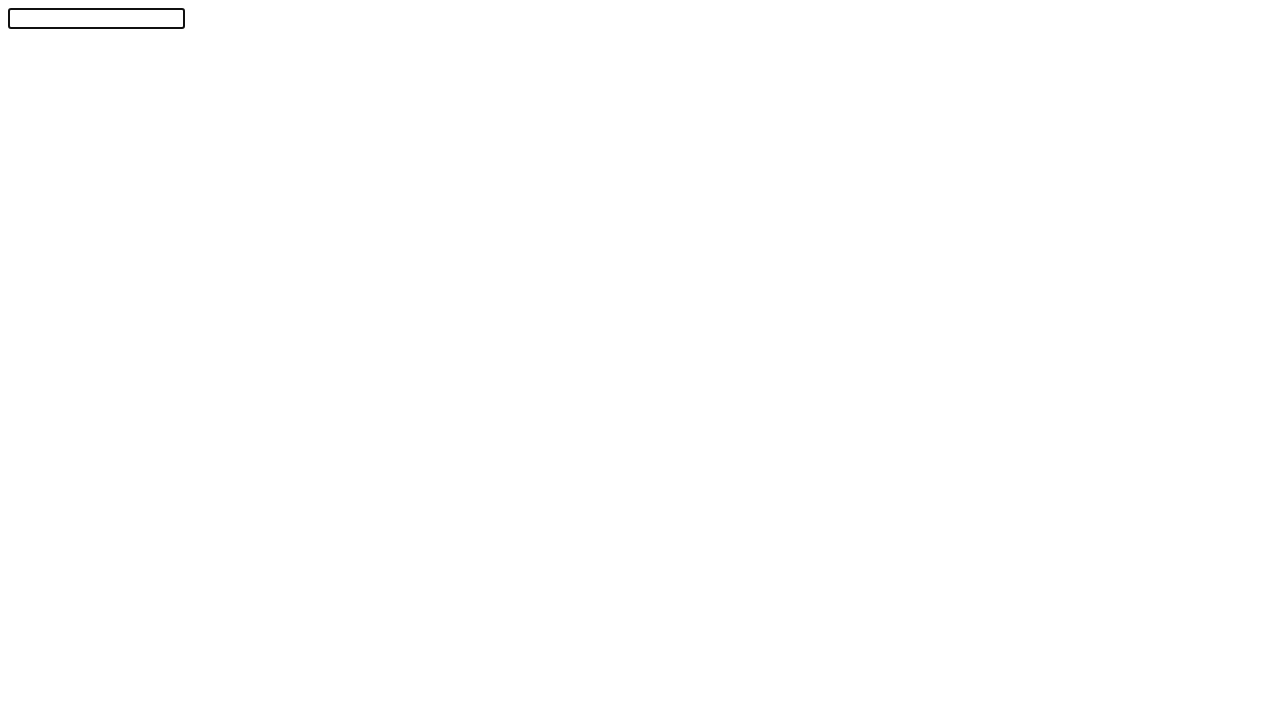